Tests link navigation functionality by clicking on links using full link text and partial link text locators on a test blog page

Starting URL: https://omayo.blogspot.com/

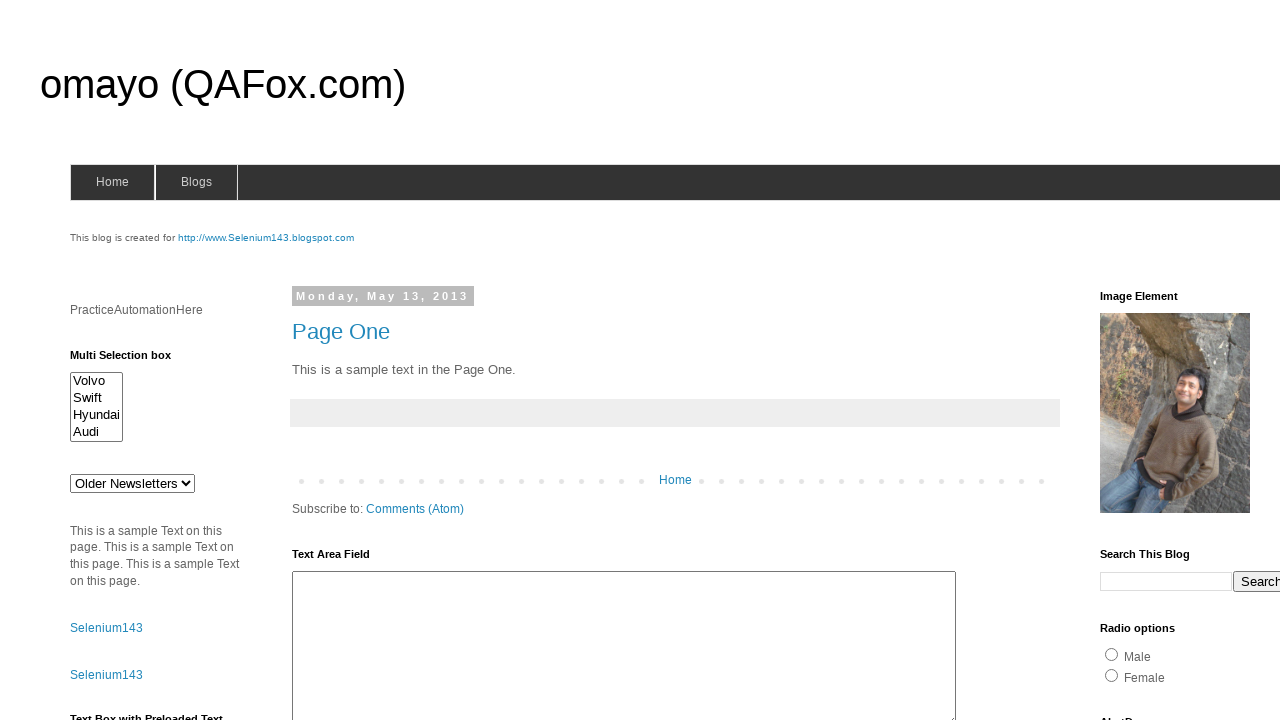

Clicked link with full text 'Page One' at (341, 331) on text='Page One'
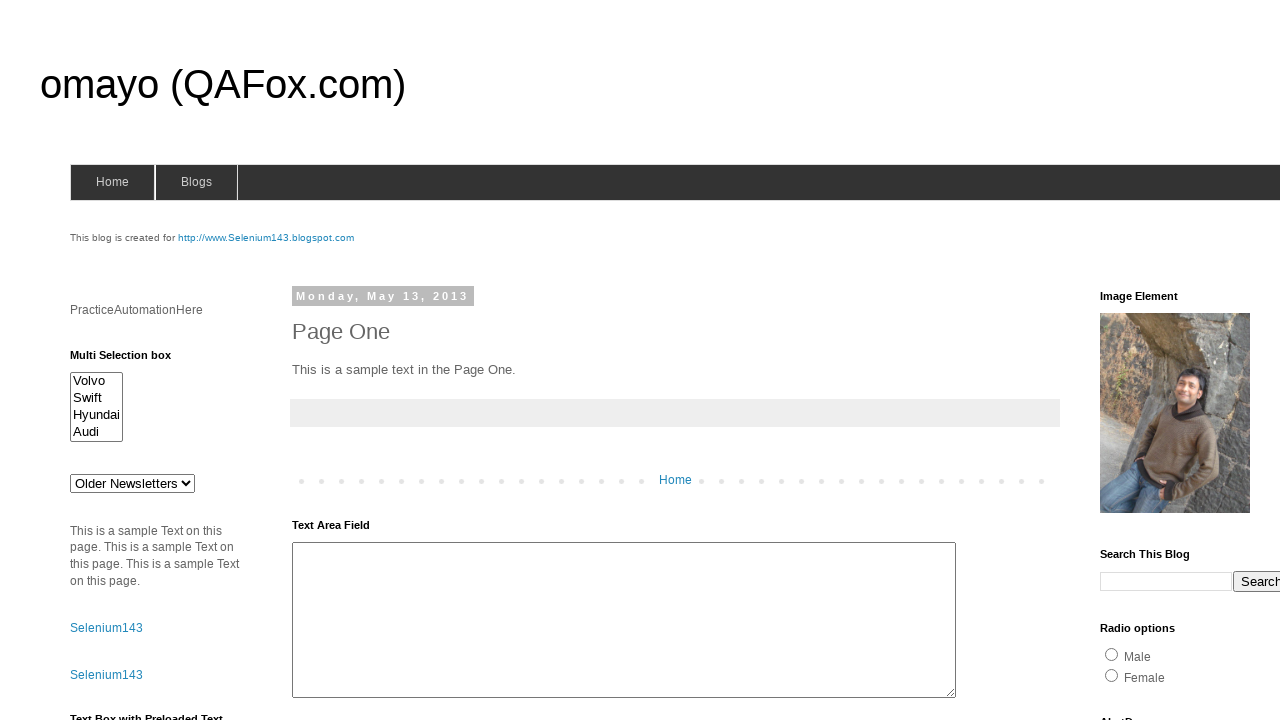

Clicked link matching partial text 'page' (case-insensitive) at (675, 332) on text=/page/i
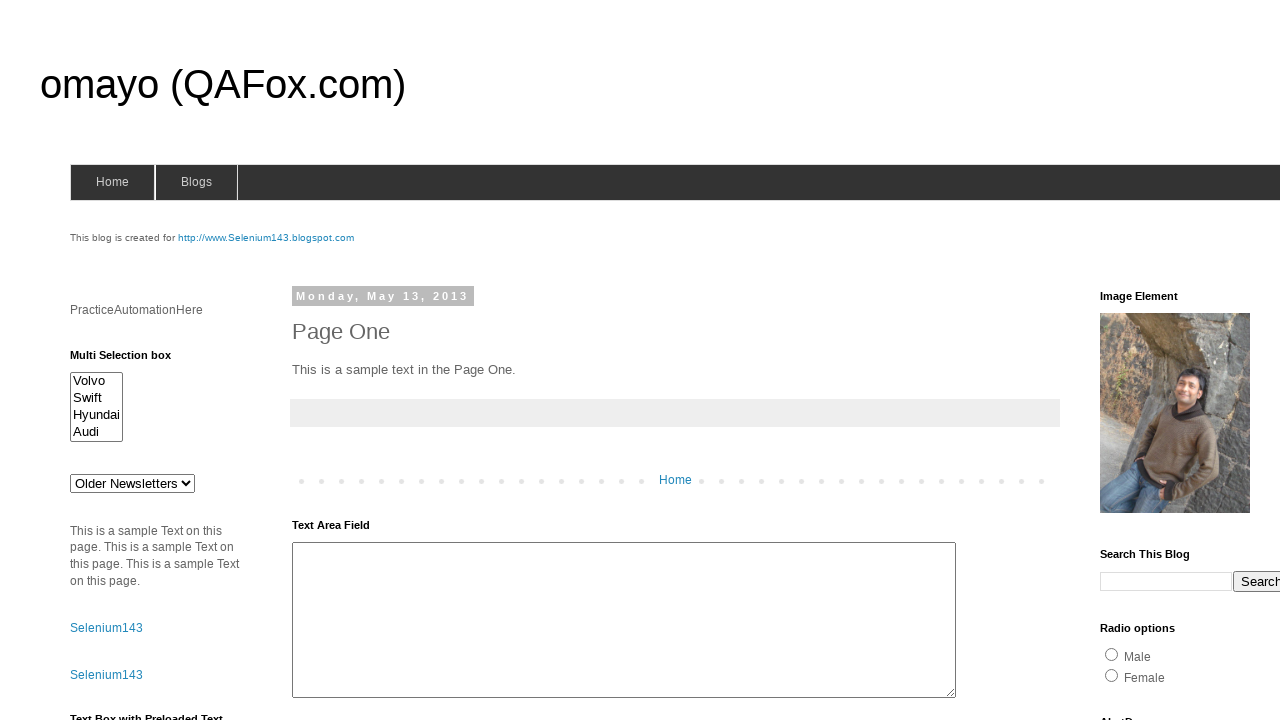

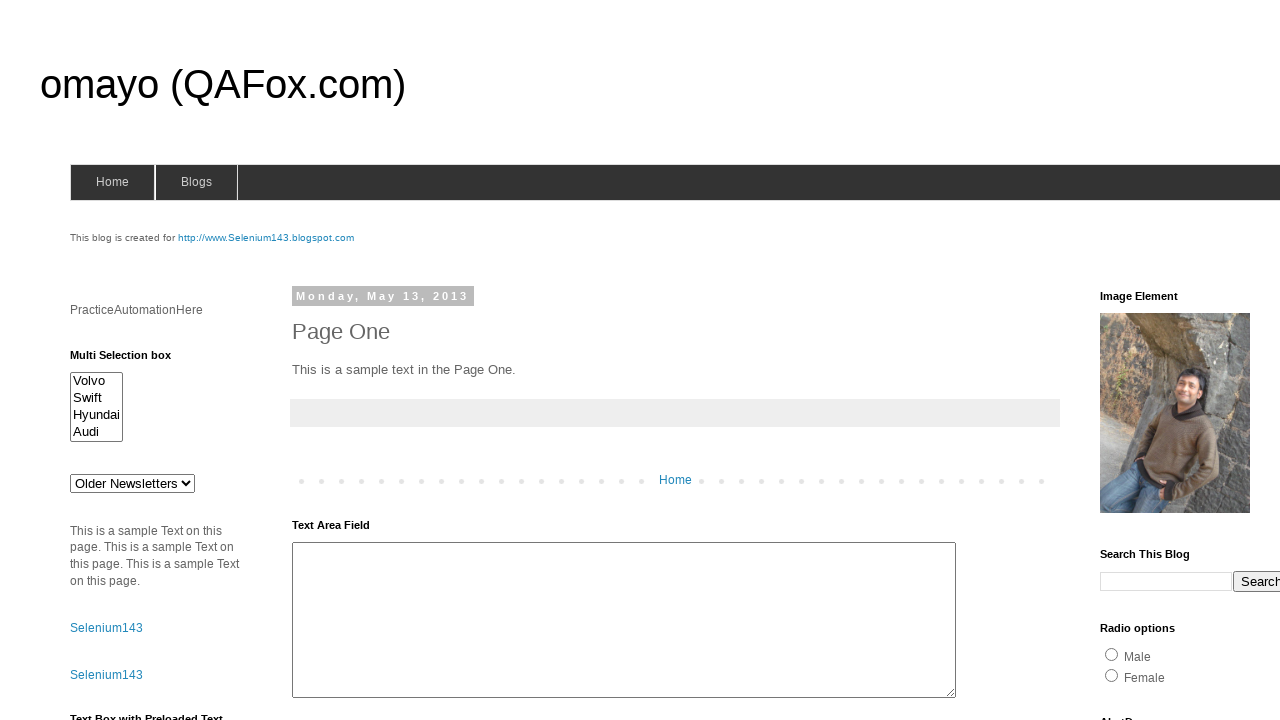